Tests the Training Support homepage by verifying the page title and clicking the about link to navigate to the About page

Starting URL: https://v1.training-support.net

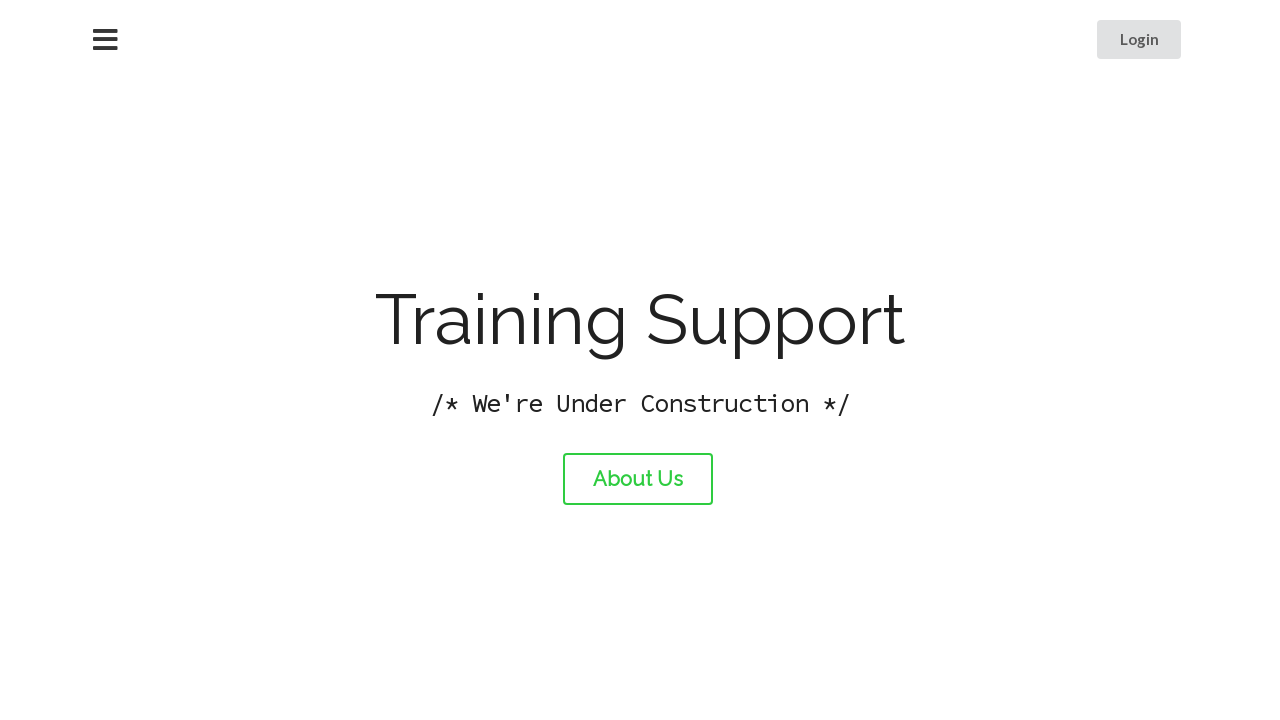

Verified page title is 'Training Support'
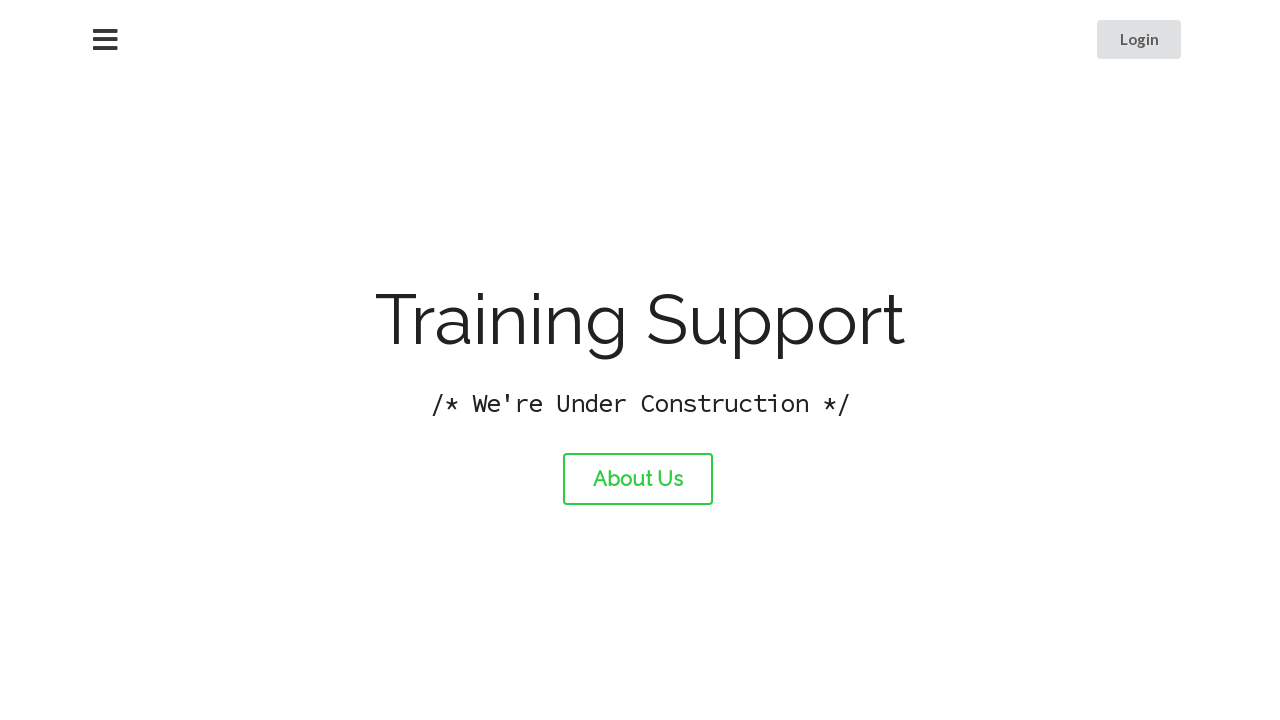

Clicked about link to navigate to About page at (638, 479) on #about-link
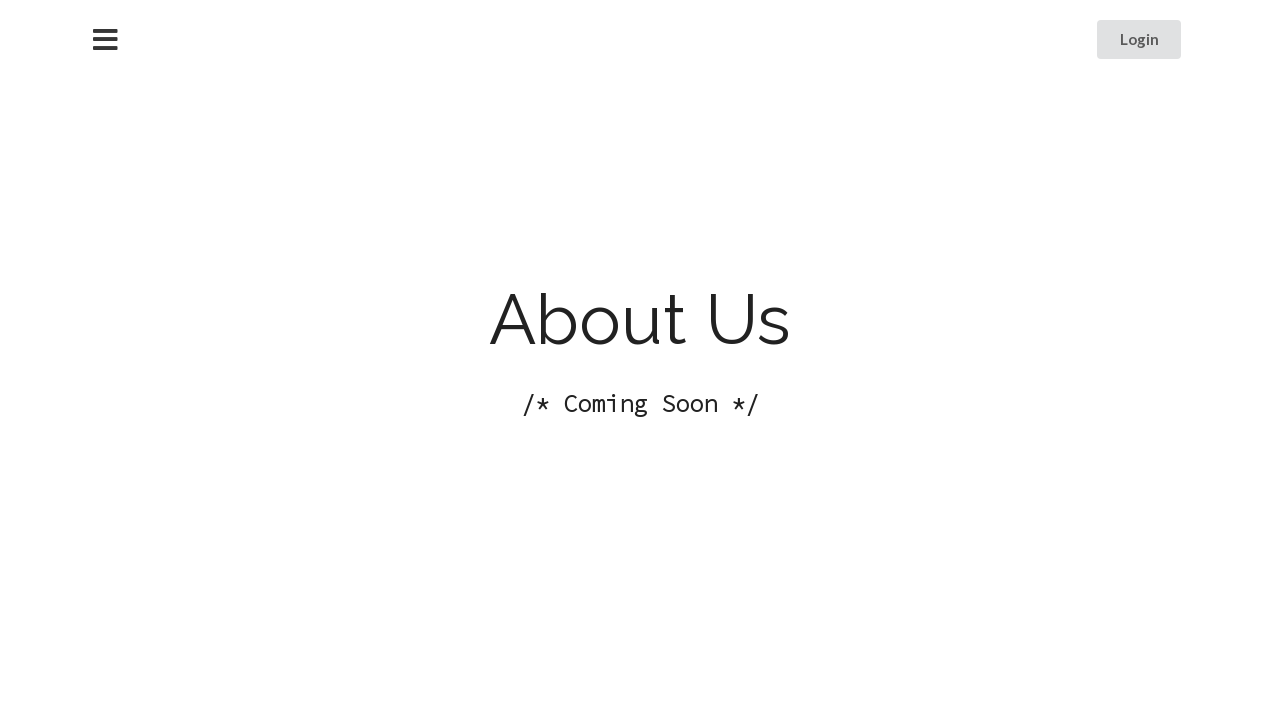

Waited for page load to complete
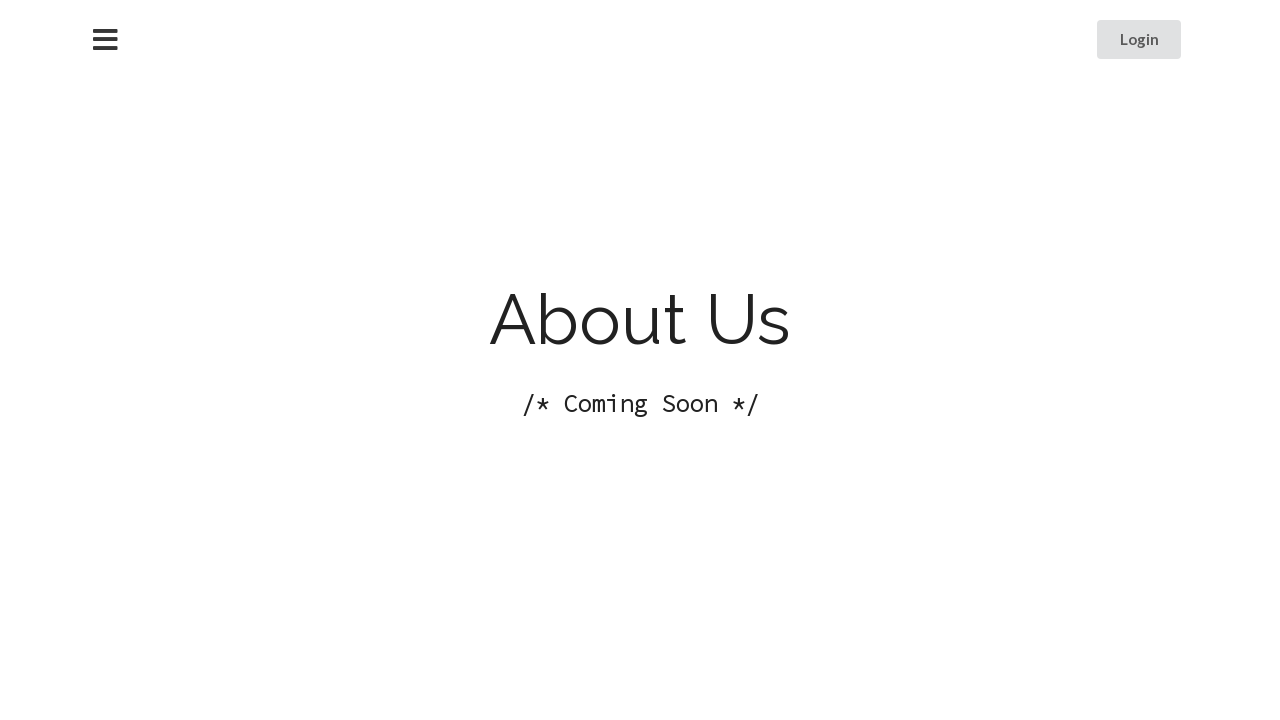

Verified page title is 'About Training Support'
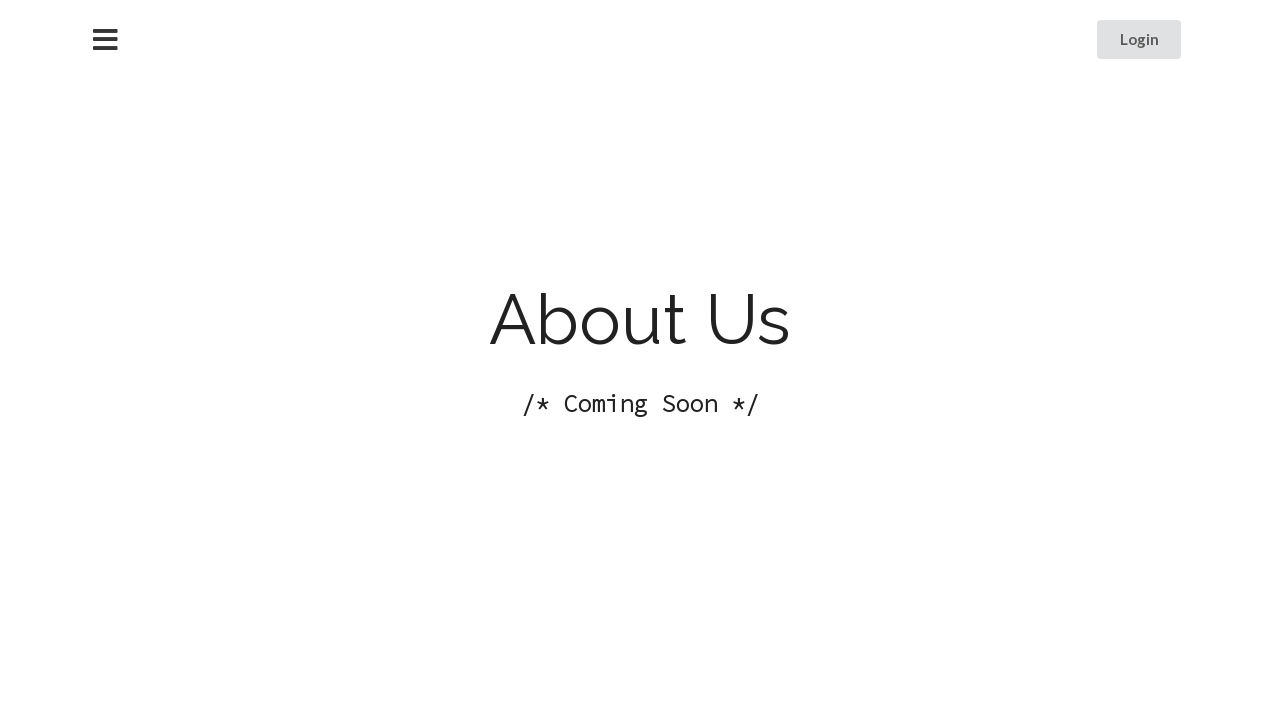

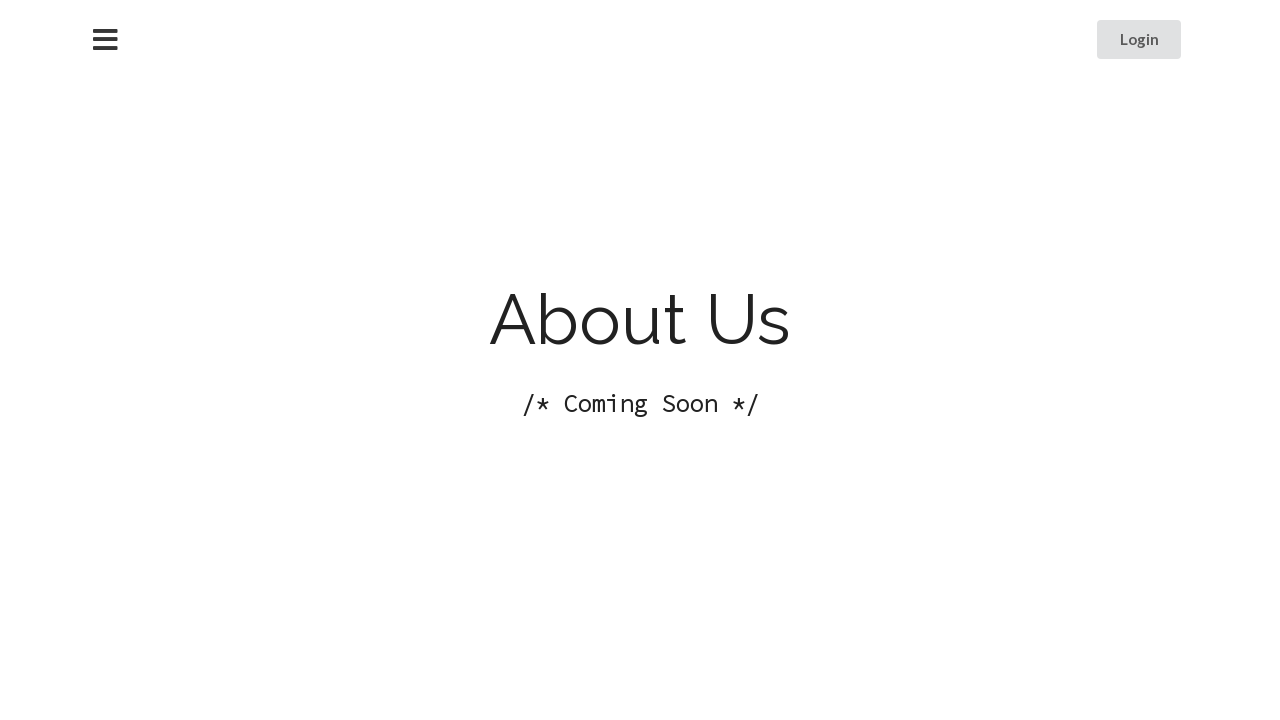